Navigates to Rahul Shetty Academy website and verifies the page loads by waiting for content

Starting URL: https://rahulshettyacademy.com

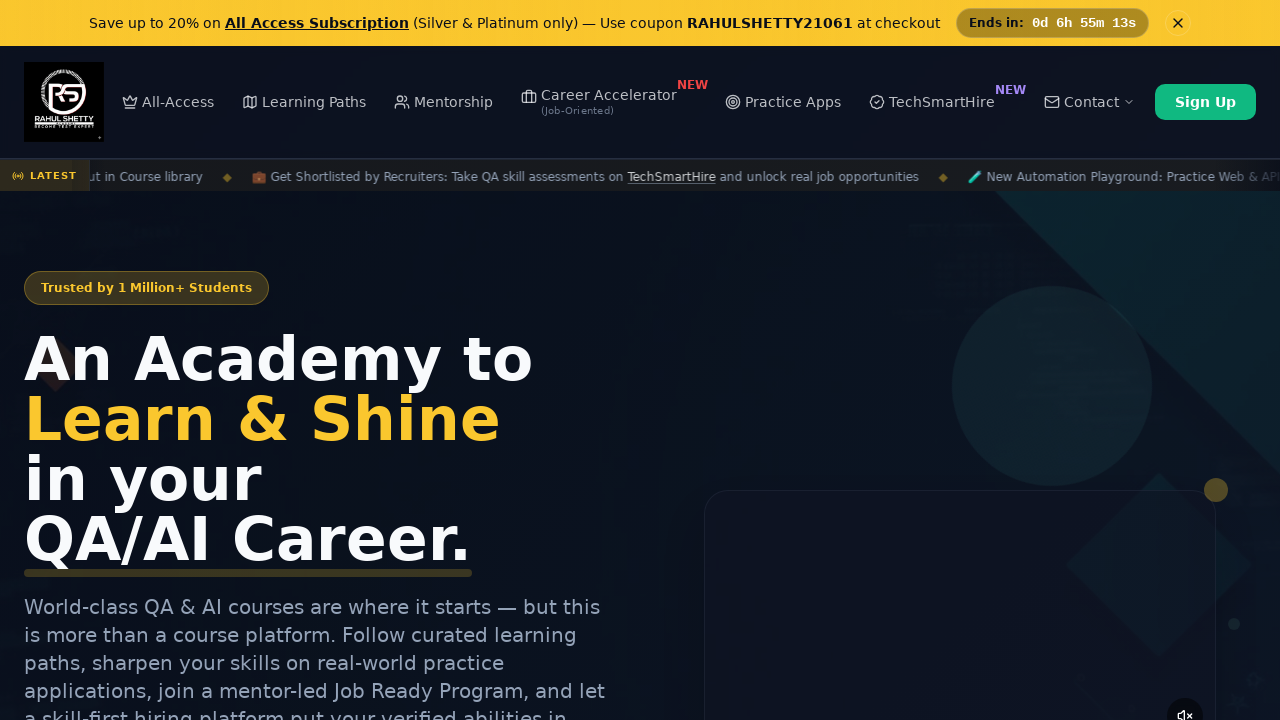

Waited for page DOM content to load
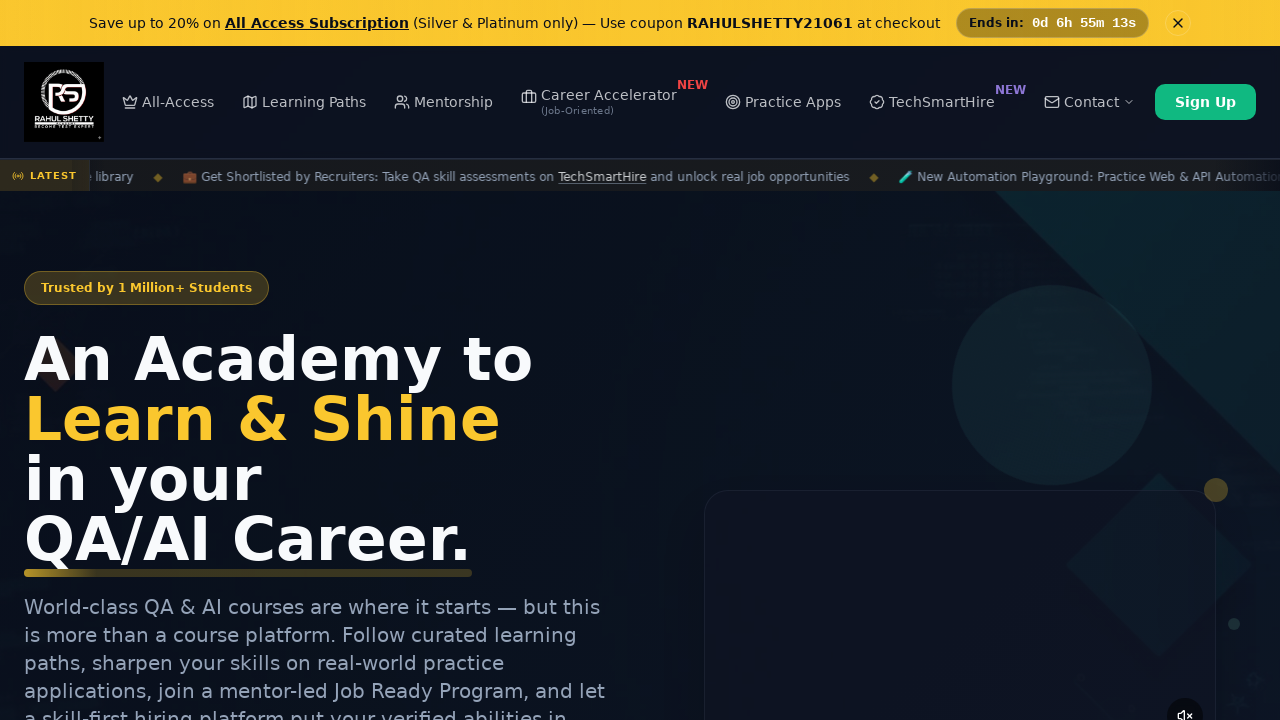

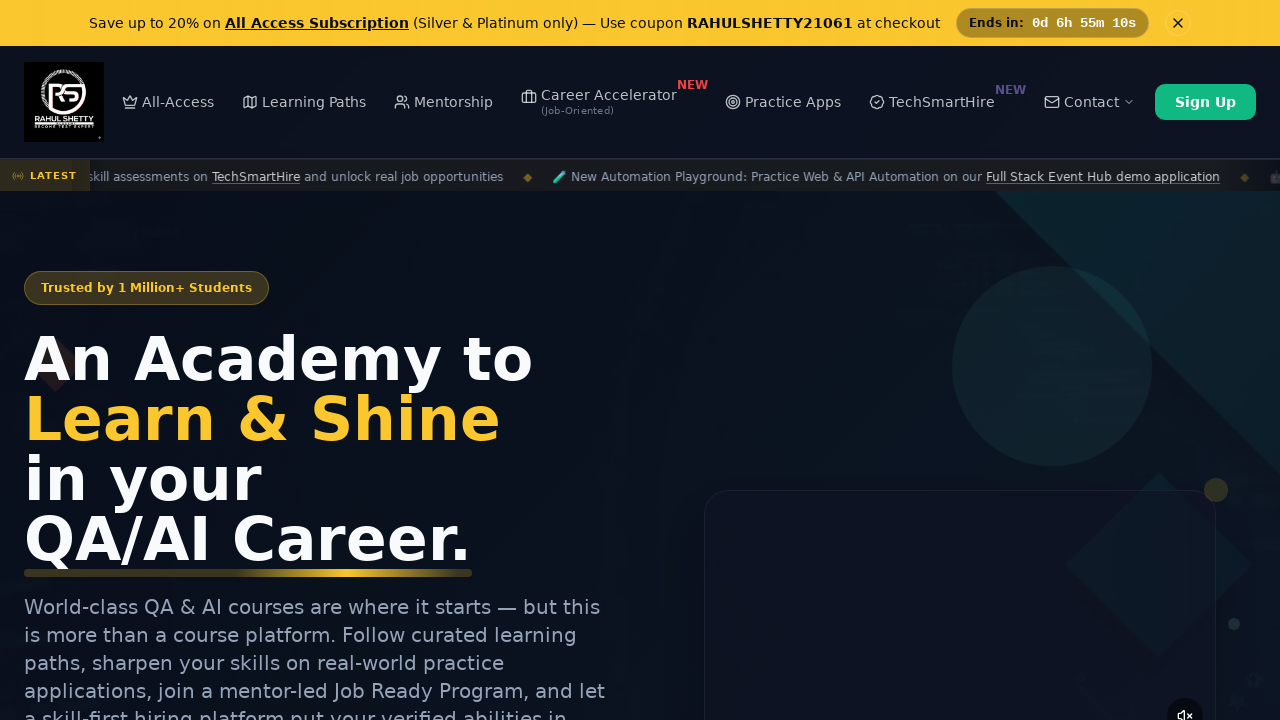